Navigates to a YouTube video and retrieves the page title

Starting URL: https://www.youtube.com/watch?v=apubw_6Y_Hs

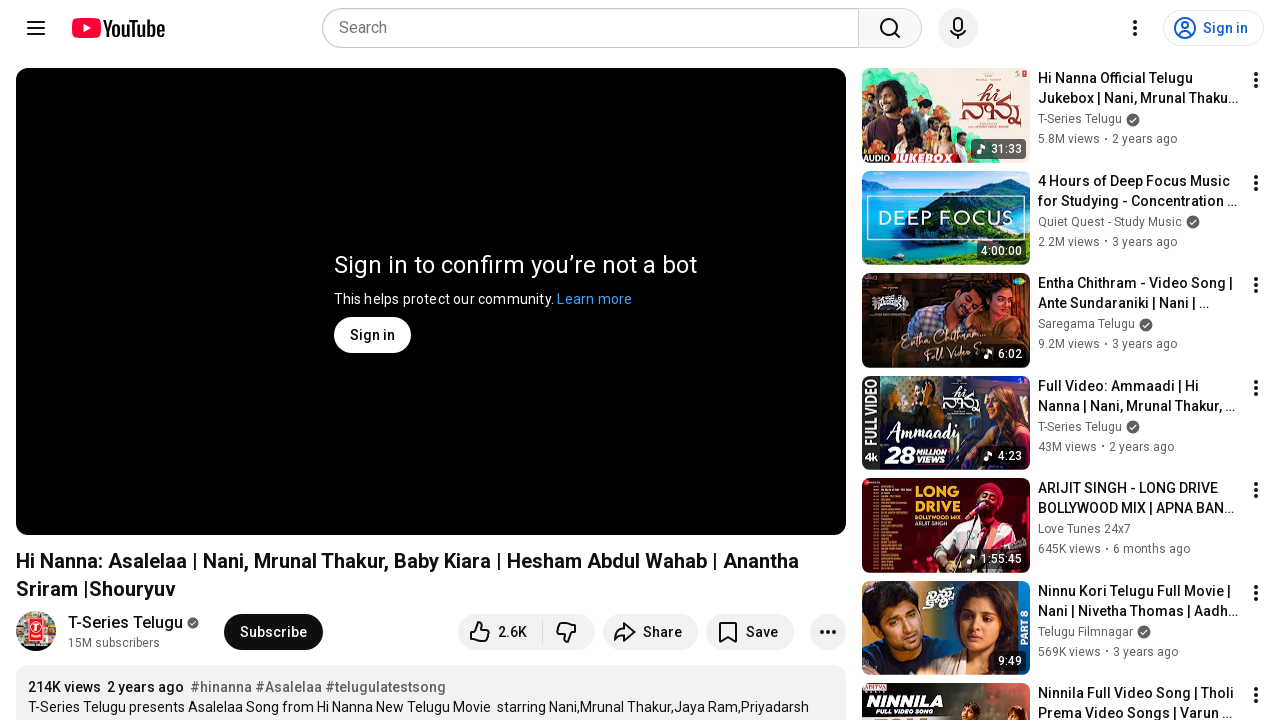

Navigated to YouTube video page
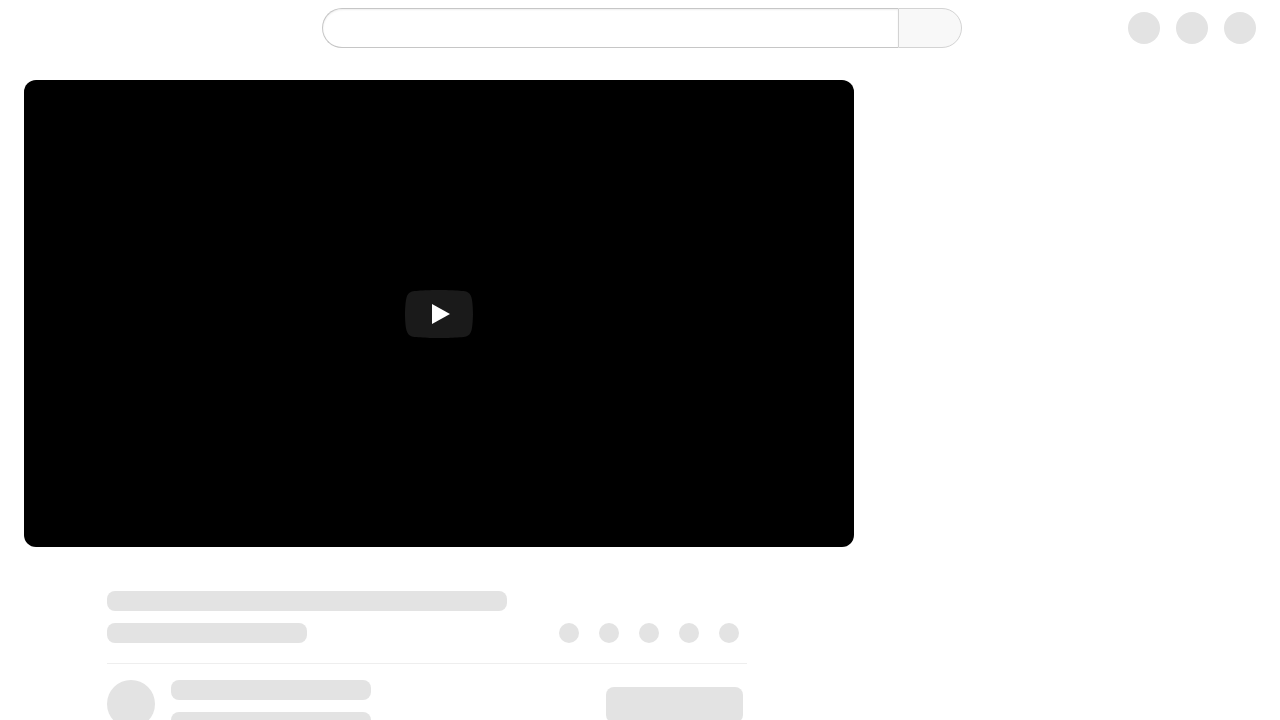

Retrieved page title
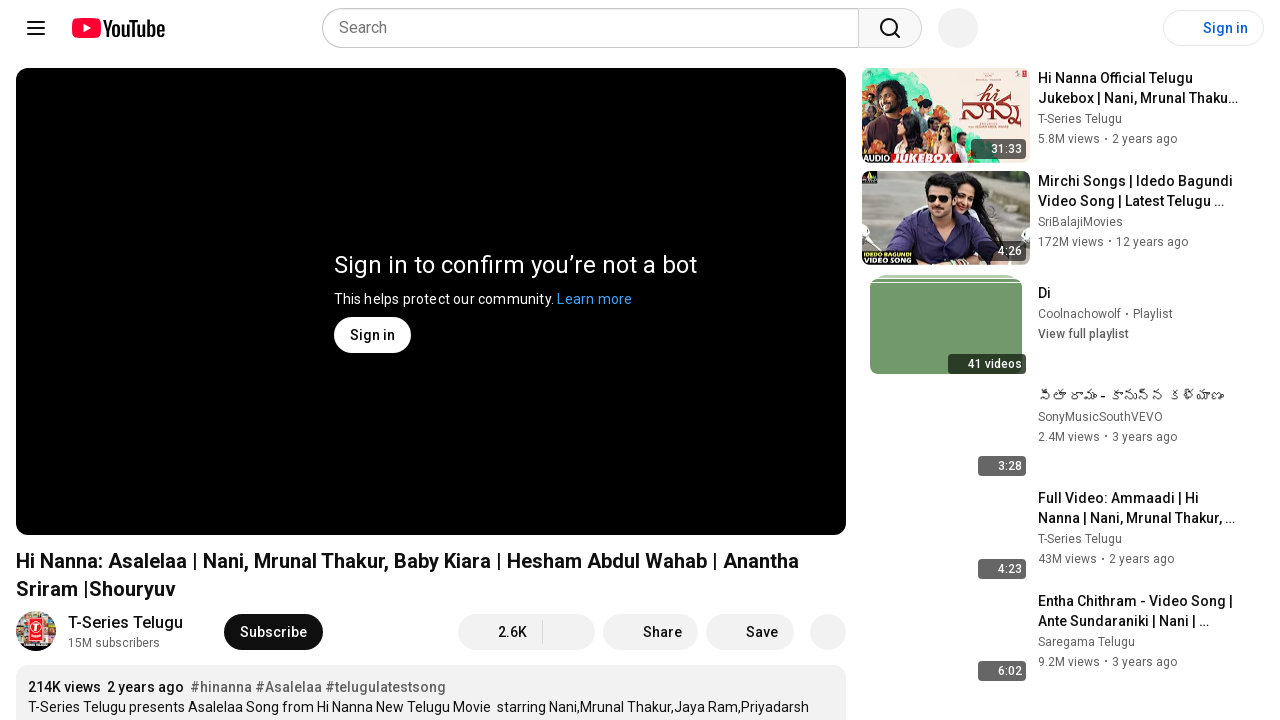

Printed page title: Hi Nanna: Asalelaa | Nani, Mrunal Thakur, Baby Kiara | Hesham Abdul Wahab | Anantha Sriram |Shouryuv - YouTube
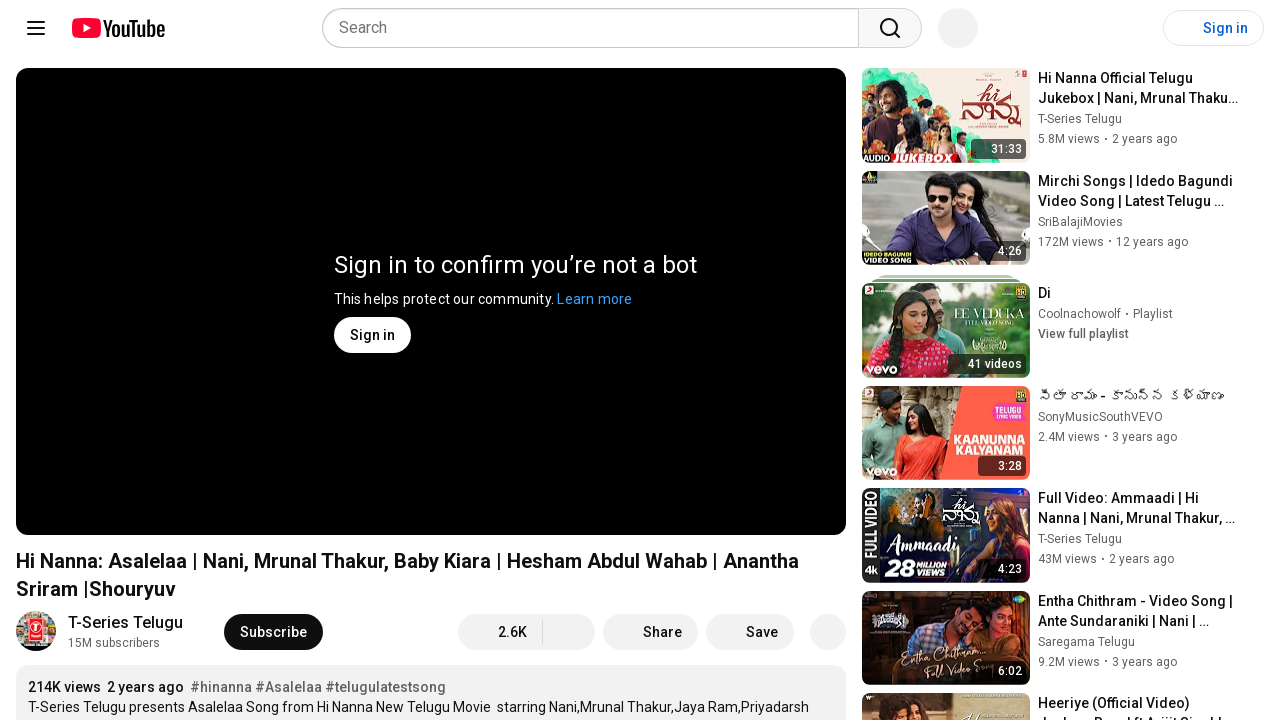

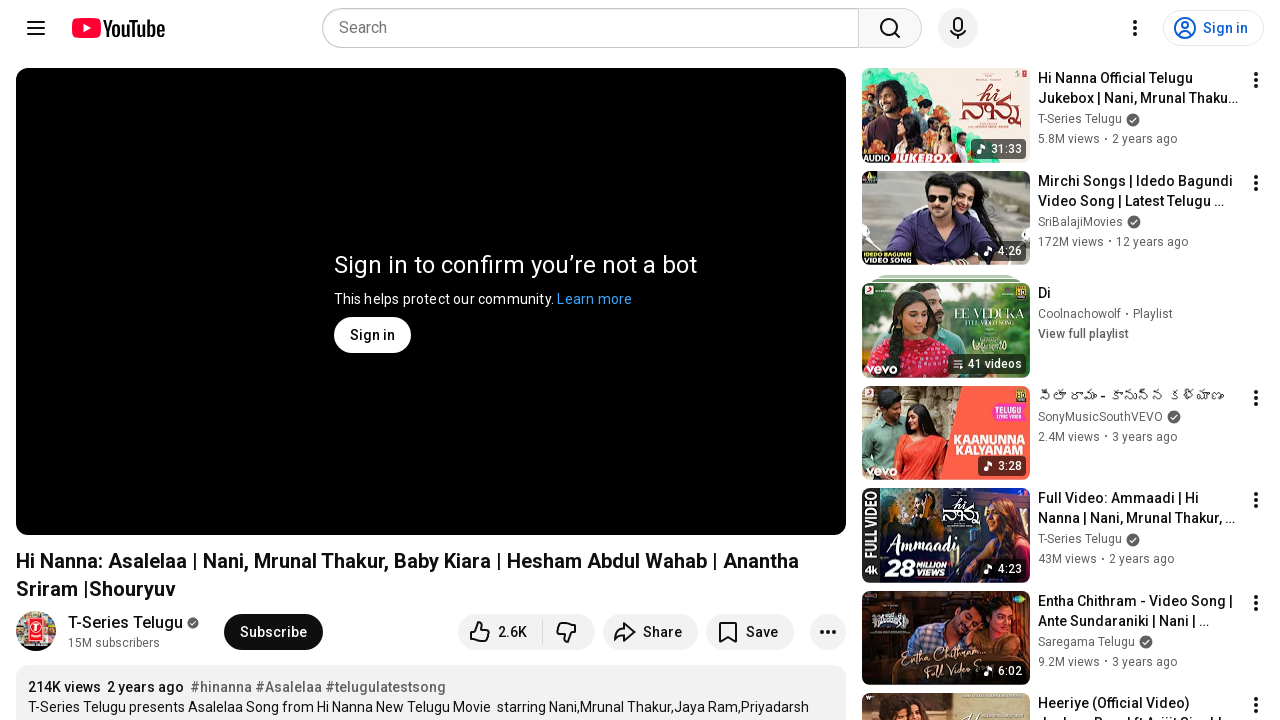